Tests JavaScript alert handling by clicking buttons that trigger different types of alerts (simple alert, timed alert, confirm dialog) and accepting or dismissing them

Starting URL: https://demoqa.com/alerts

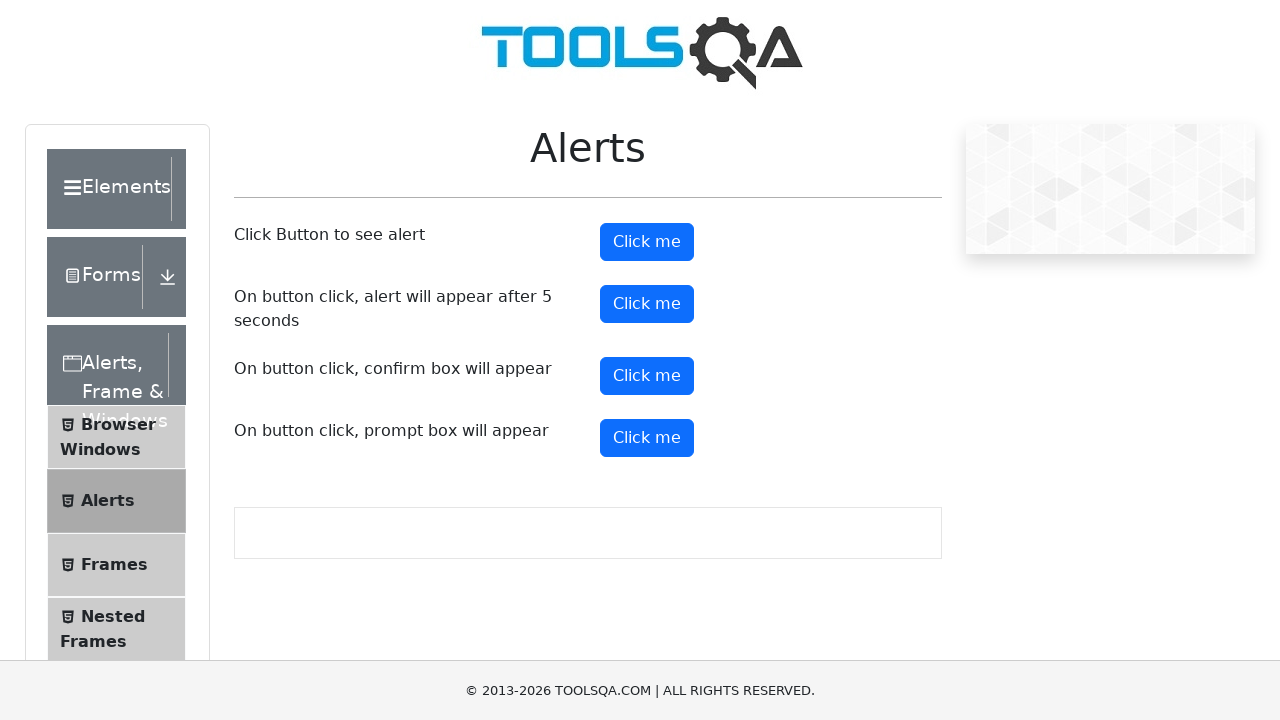

Clicked button to trigger simple alert at (647, 242) on #alertButton
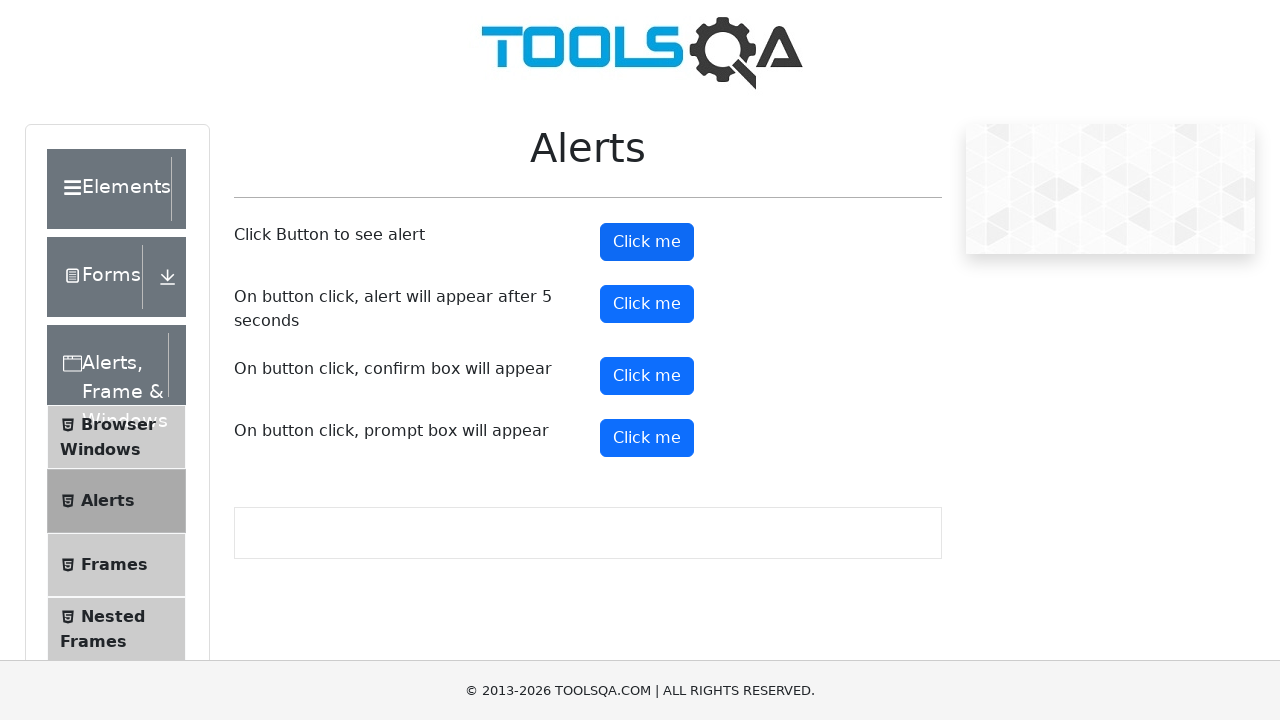

Set up dialog handler to accept alerts
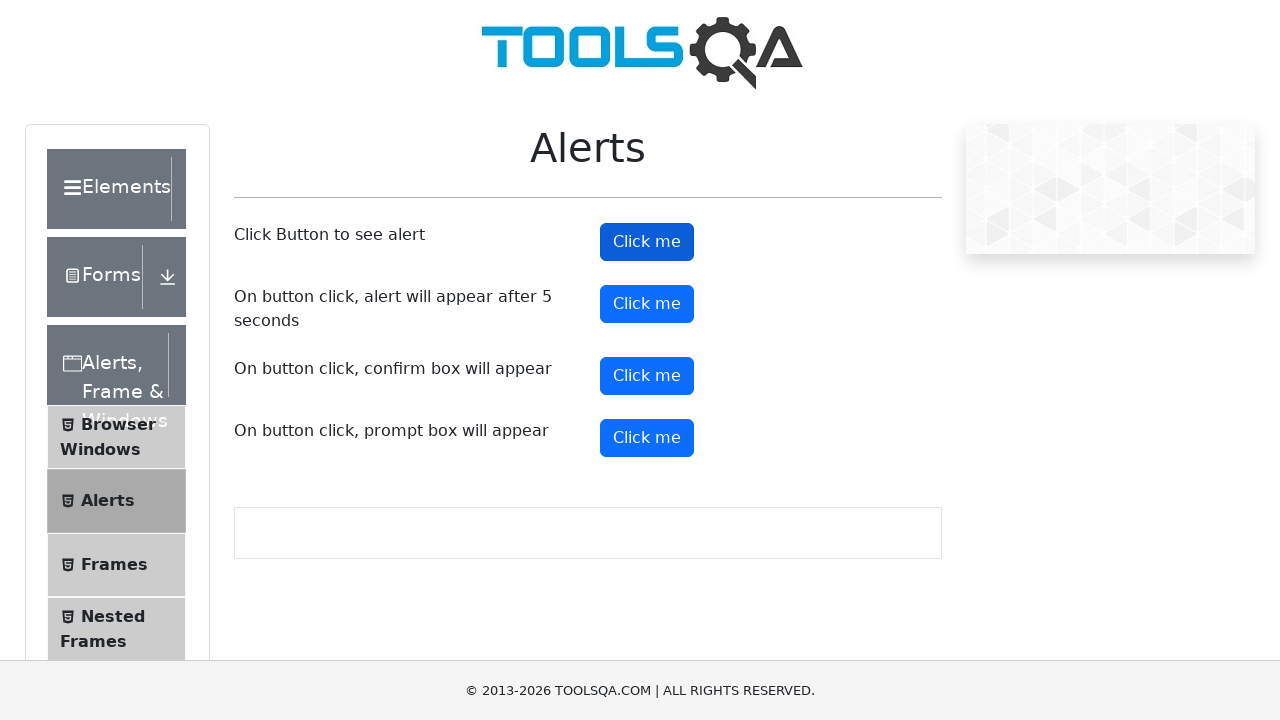

Waited for simple alert to be handled
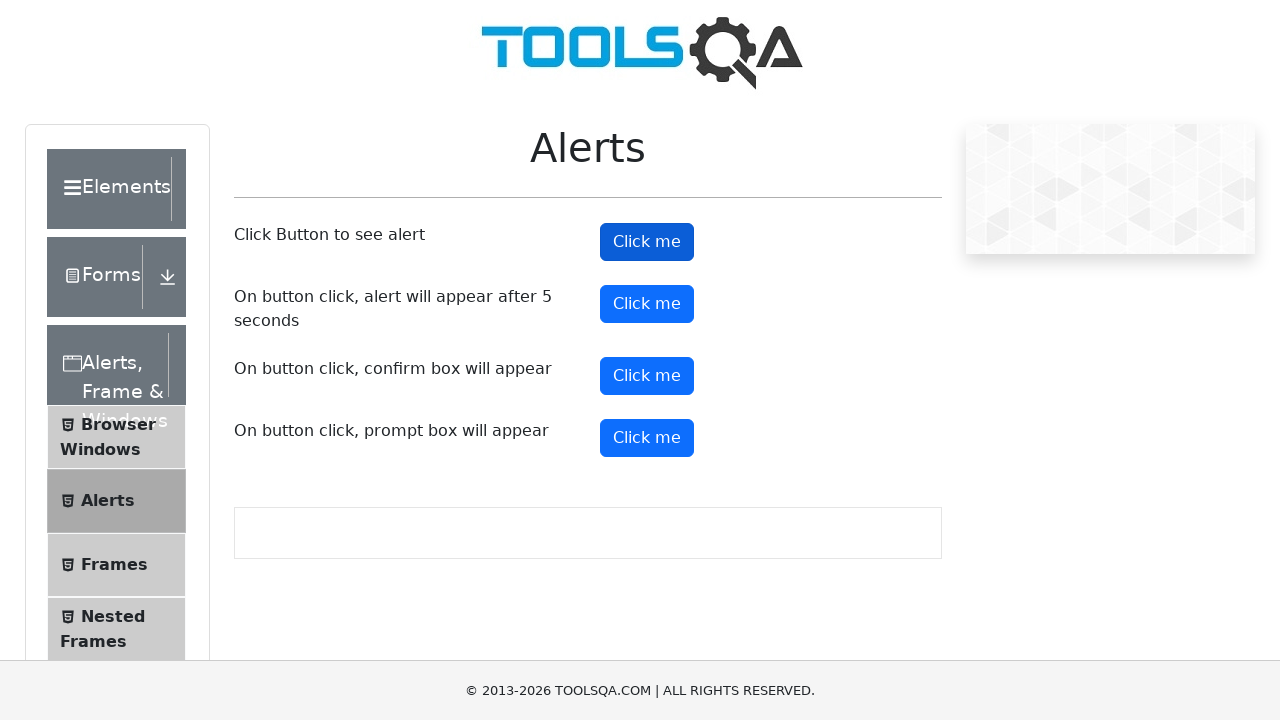

Clicked button to trigger timed alert at (647, 304) on #timerAlertButton
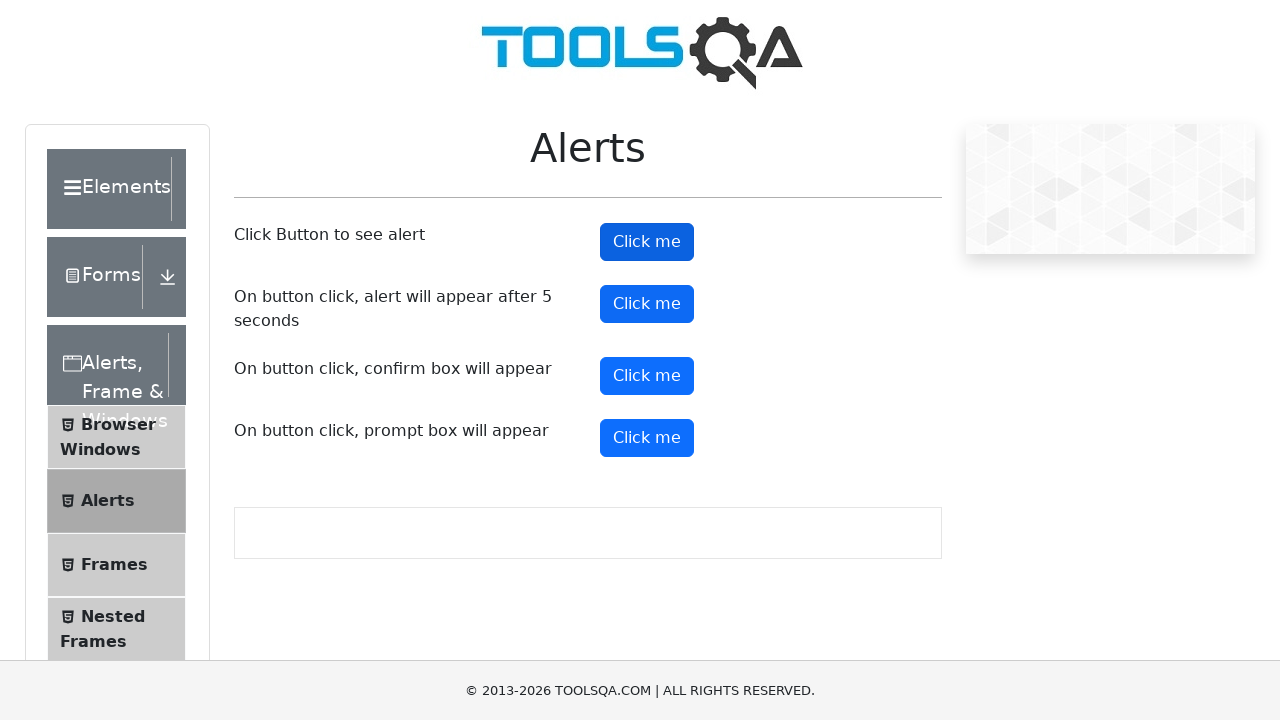

Waited 5.5 seconds for timed alert to appear and be accepted
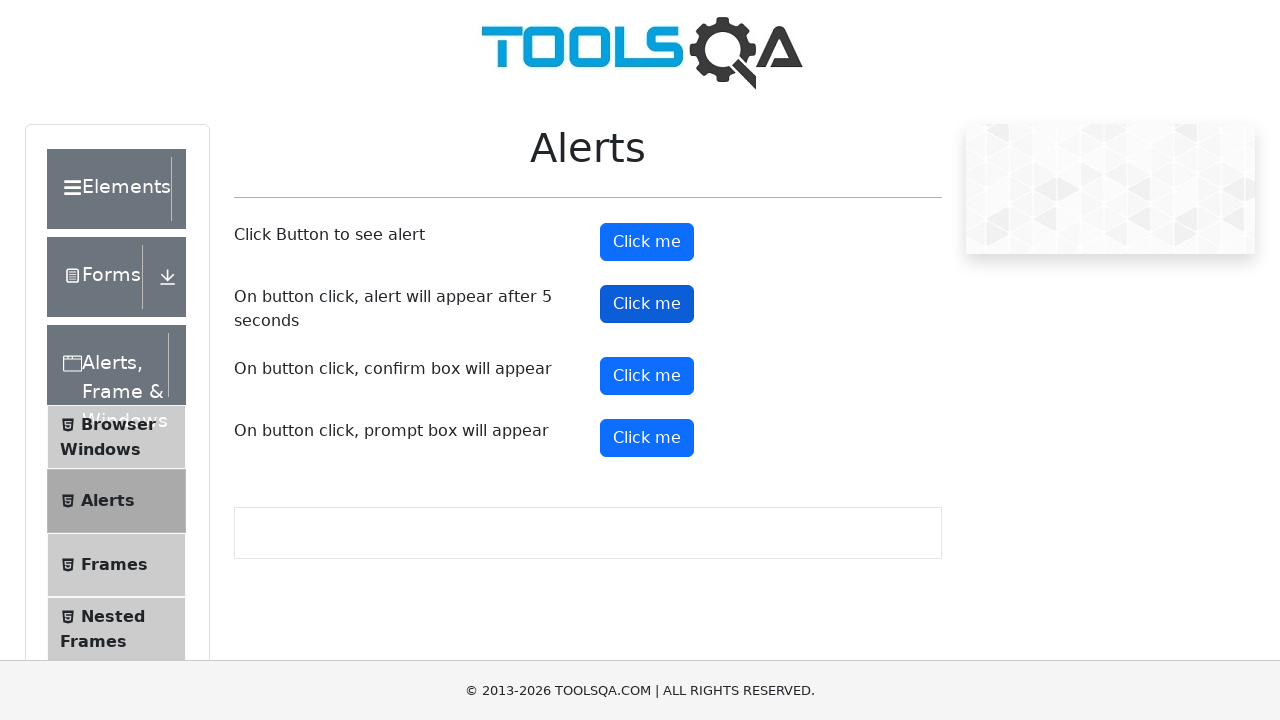

Set up dialog handler to dismiss next confirm dialog
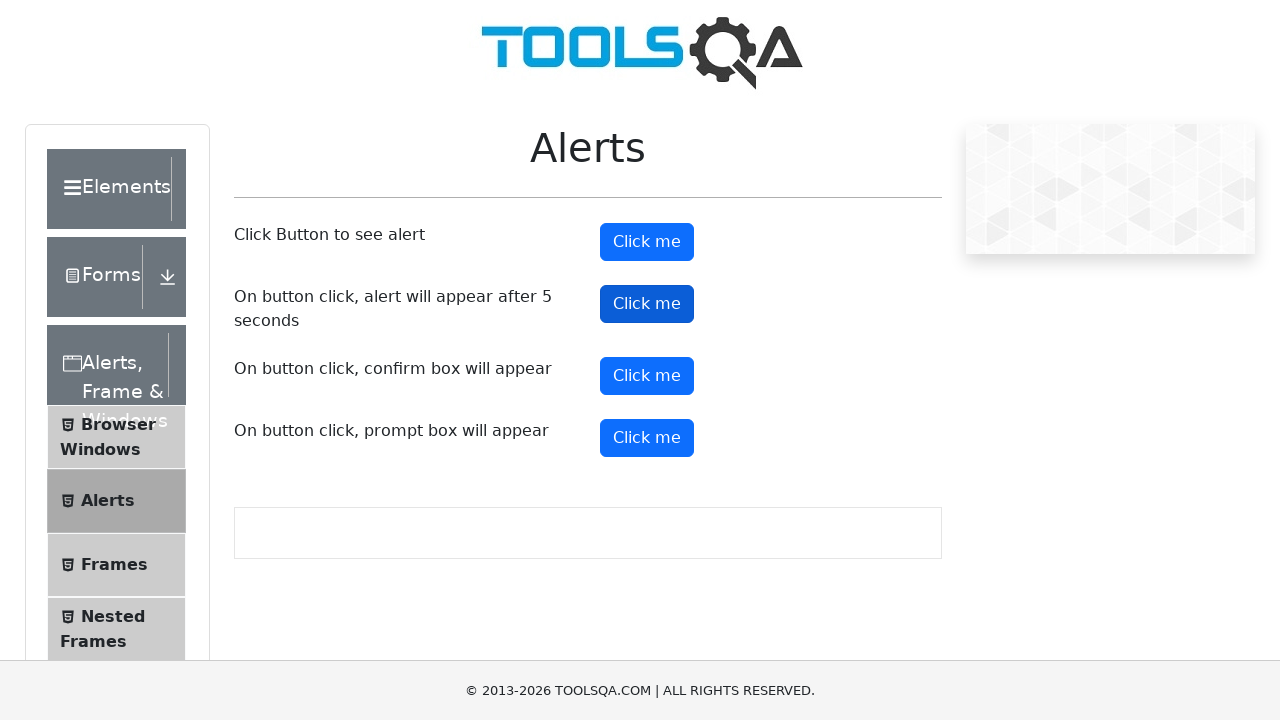

Clicked button to trigger confirm dialog and dismissed it at (647, 376) on #confirmButton
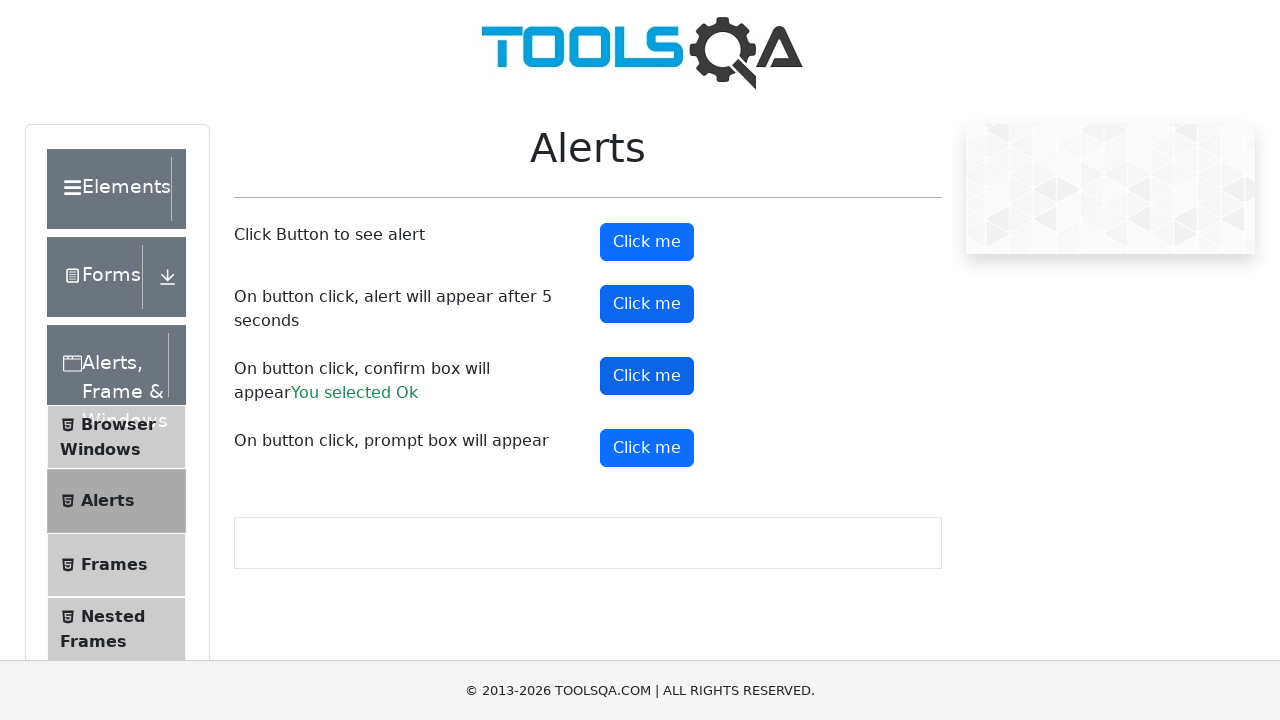

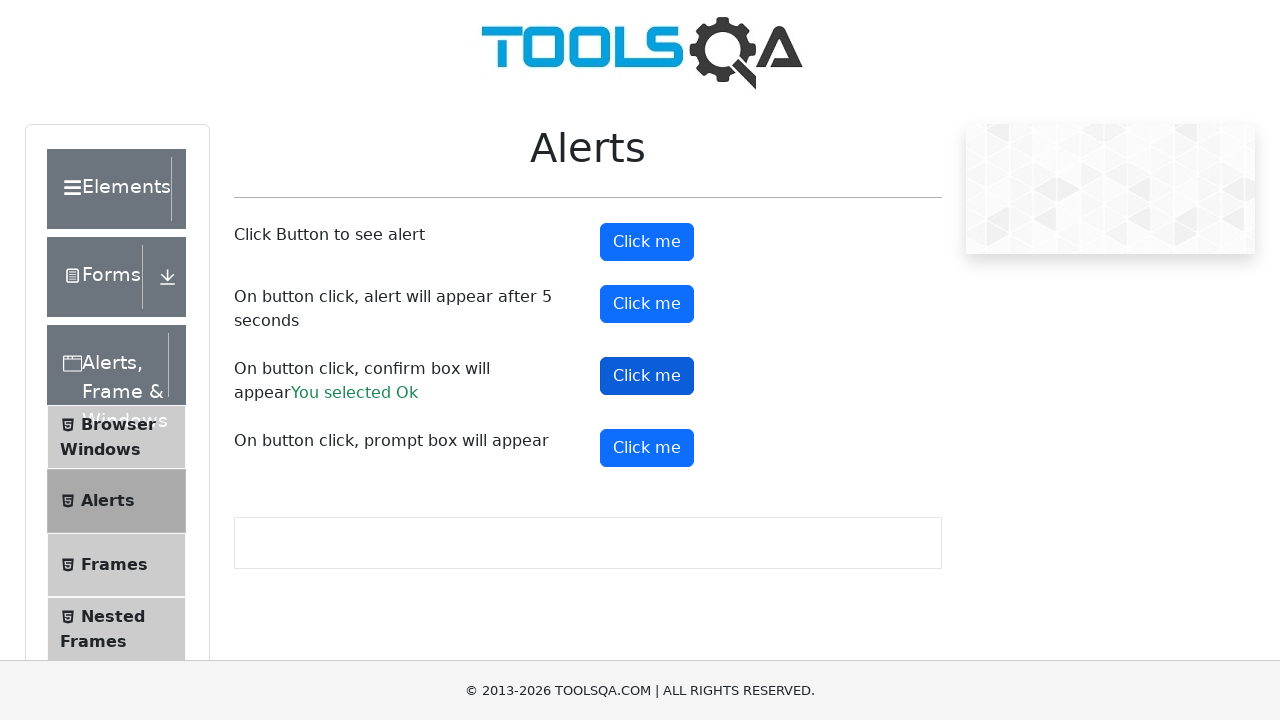